Tests calendar date picker by clicking through year and month views to select a specific date (July 31, 2027) and verifying the selection

Starting URL: https://rahulshettyacademy.com/seleniumPractise/#/offers

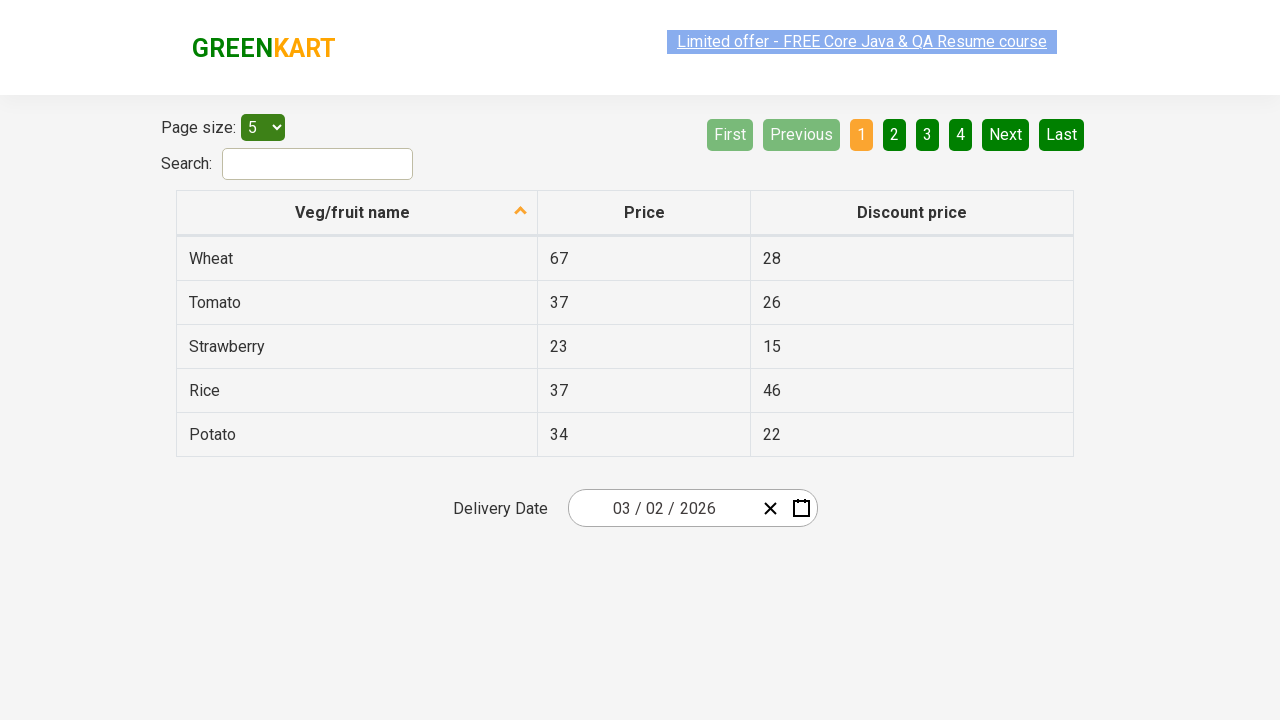

Clicked calendar input group to open date picker at (662, 508) on .react-date-picker__inputGroup
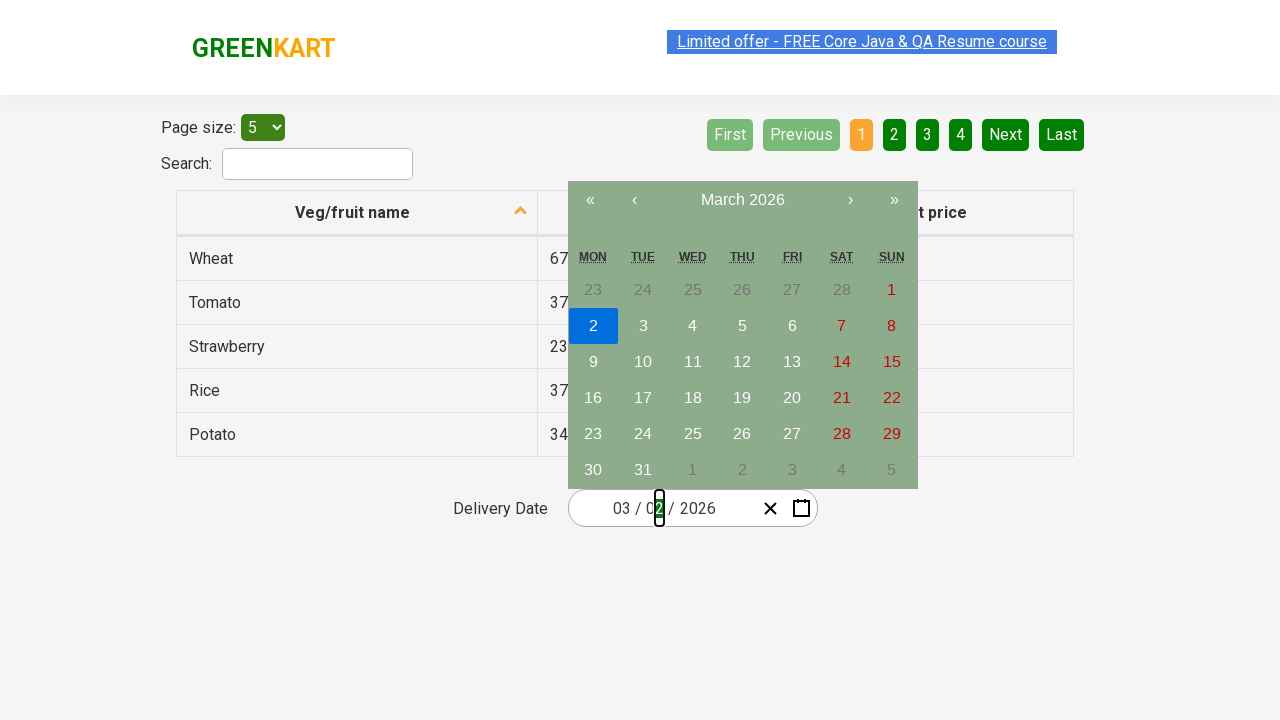

Clicked navigation label first time to navigate to month view at (742, 200) on .react-calendar__navigation__label
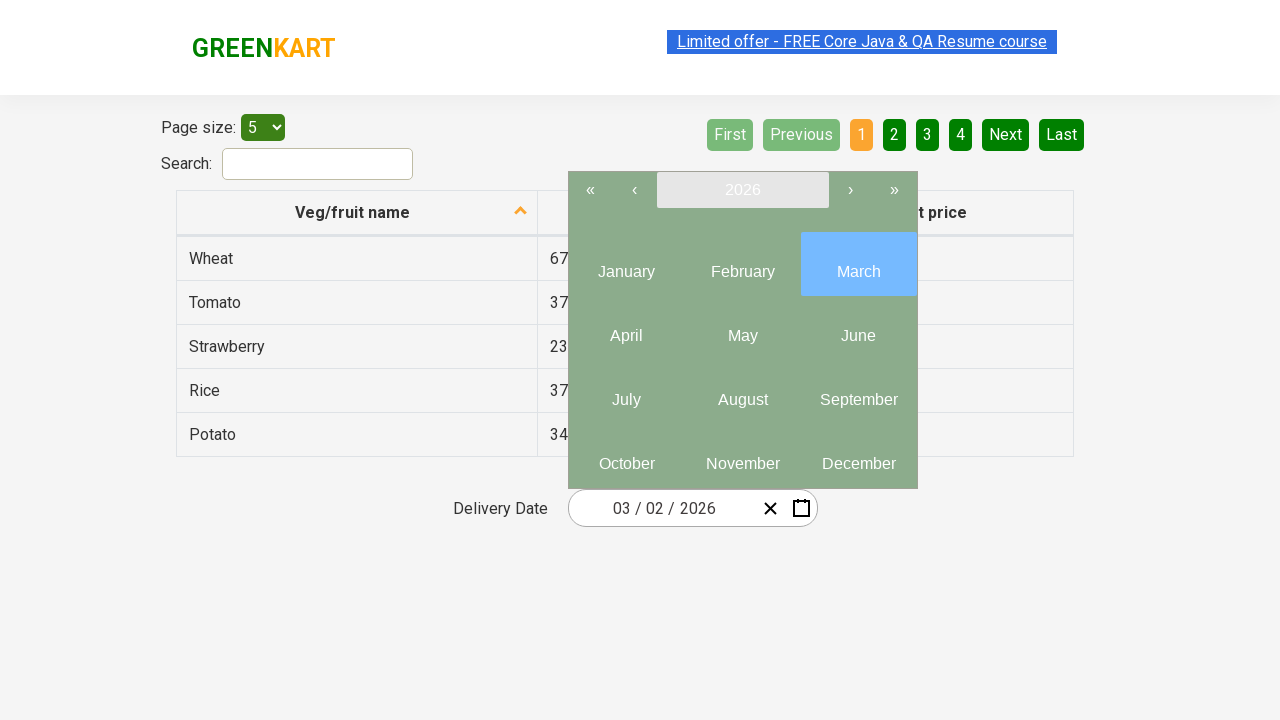

Clicked navigation label second time to navigate to year view at (742, 190) on .react-calendar__navigation__label
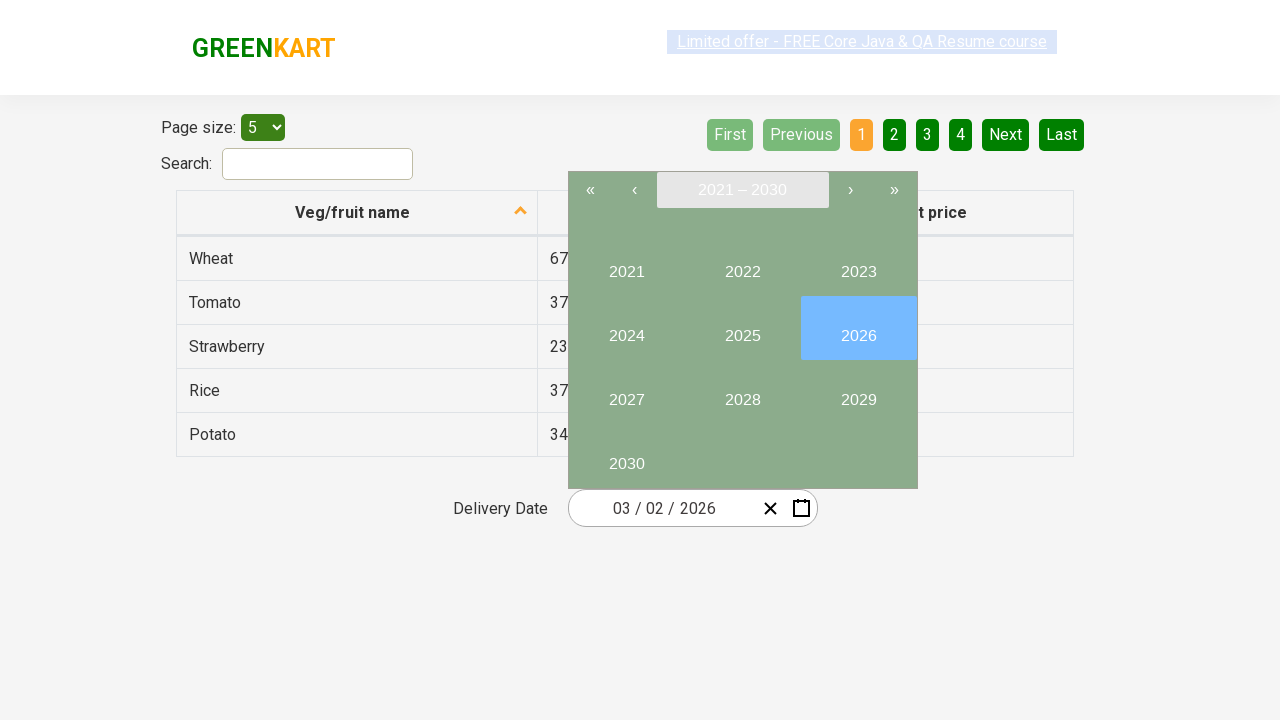

Clicked year 2027 to select it at (626, 392) on //button[text()='2027']
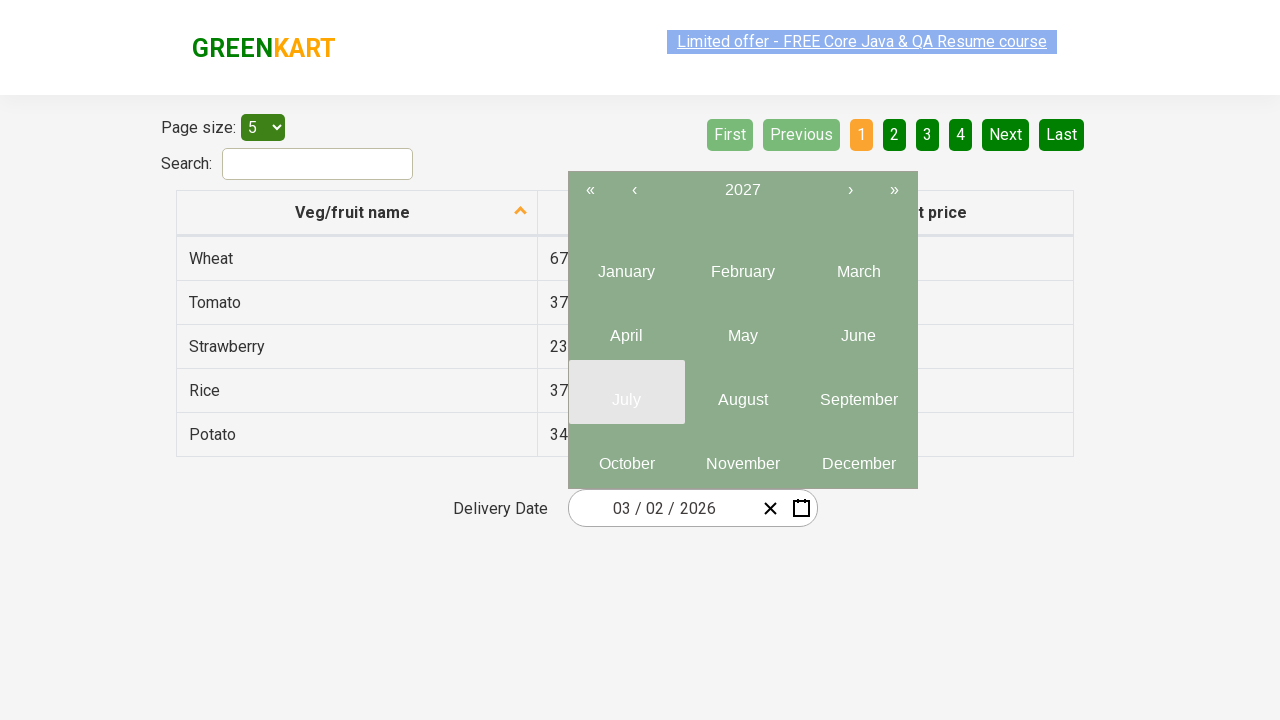

Clicked month 7 (July) to select it at (626, 392) on .react-calendar__year-view__months__month >> nth=6
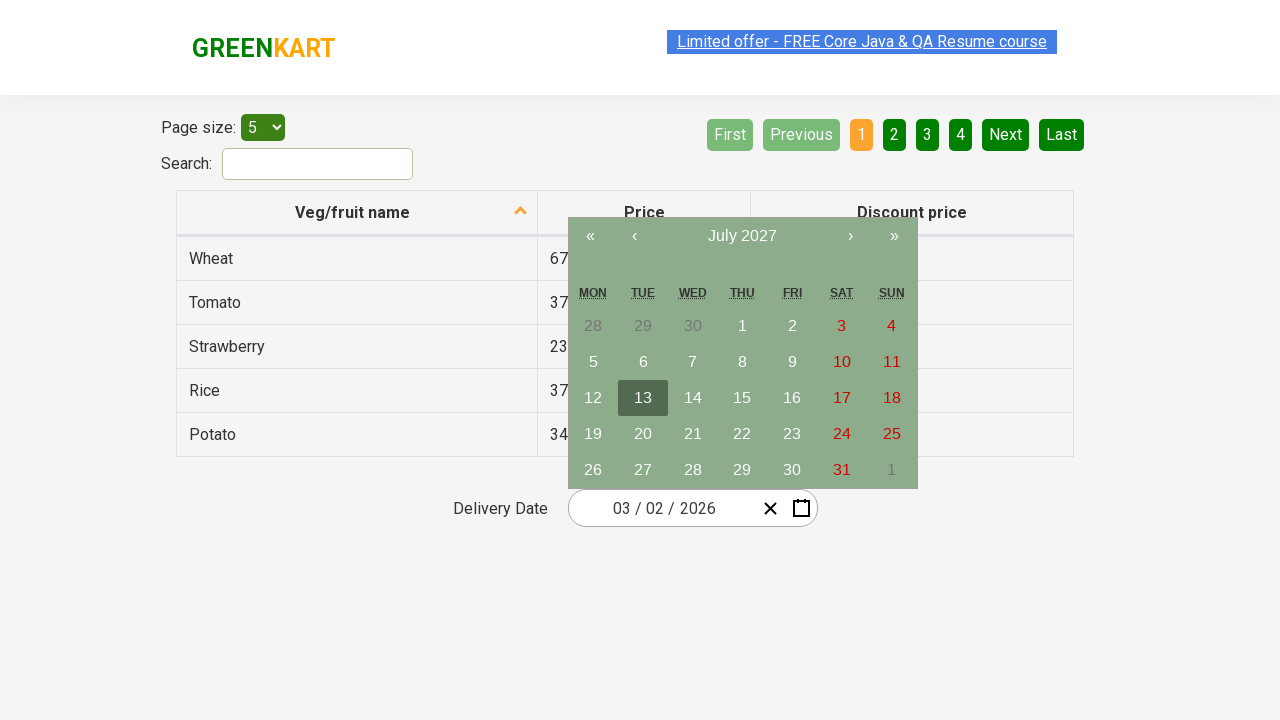

Clicked date 31 to select July 31, 2027 at (842, 470) on //abbr[text()='31']
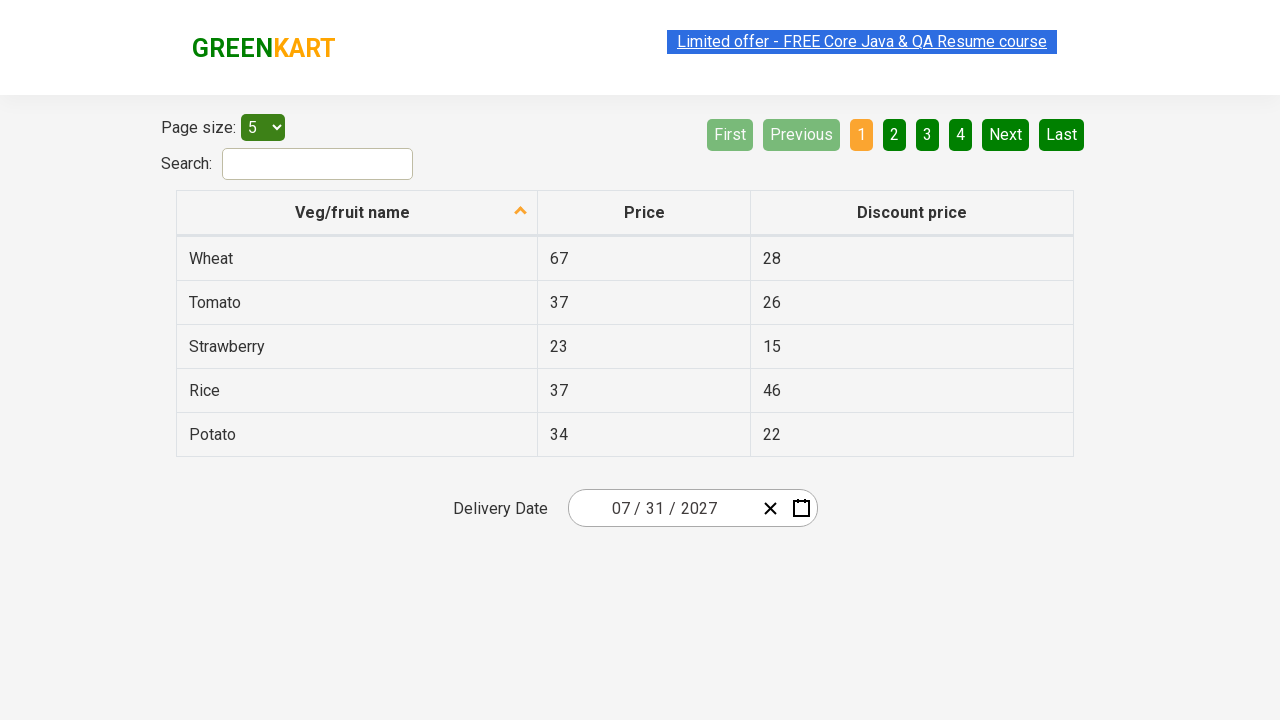

Verified date input field is present and loaded
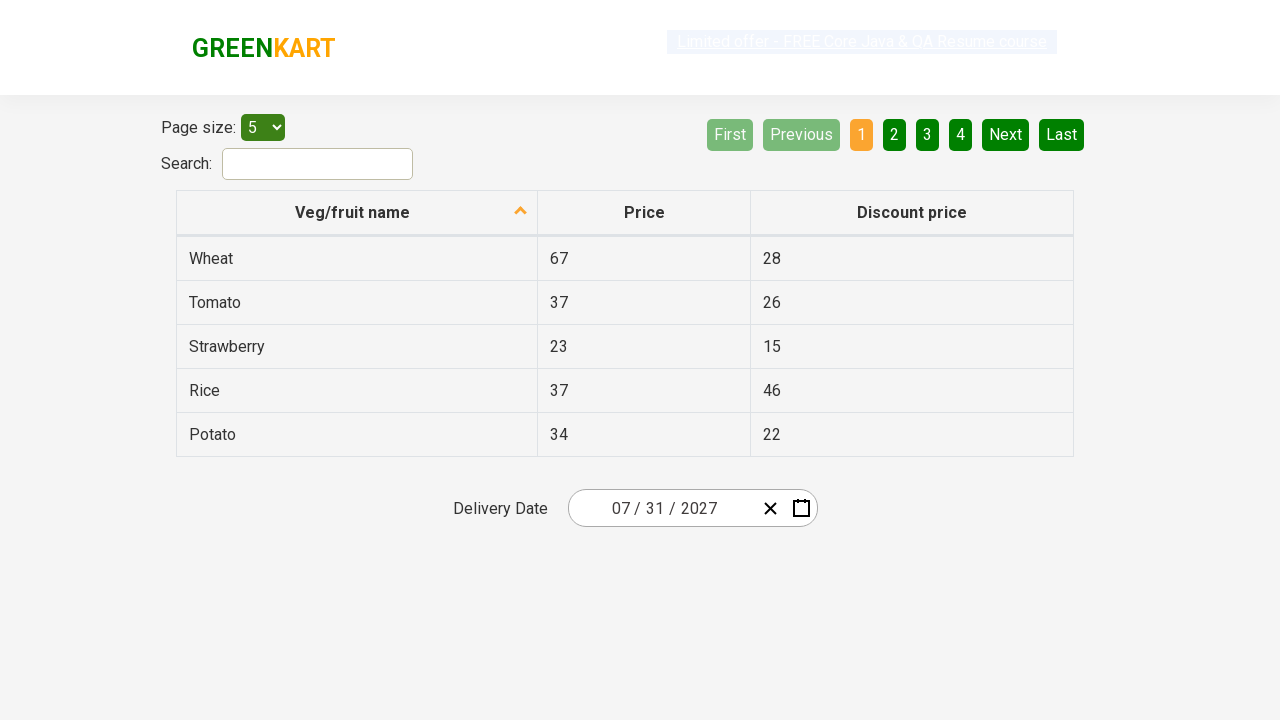

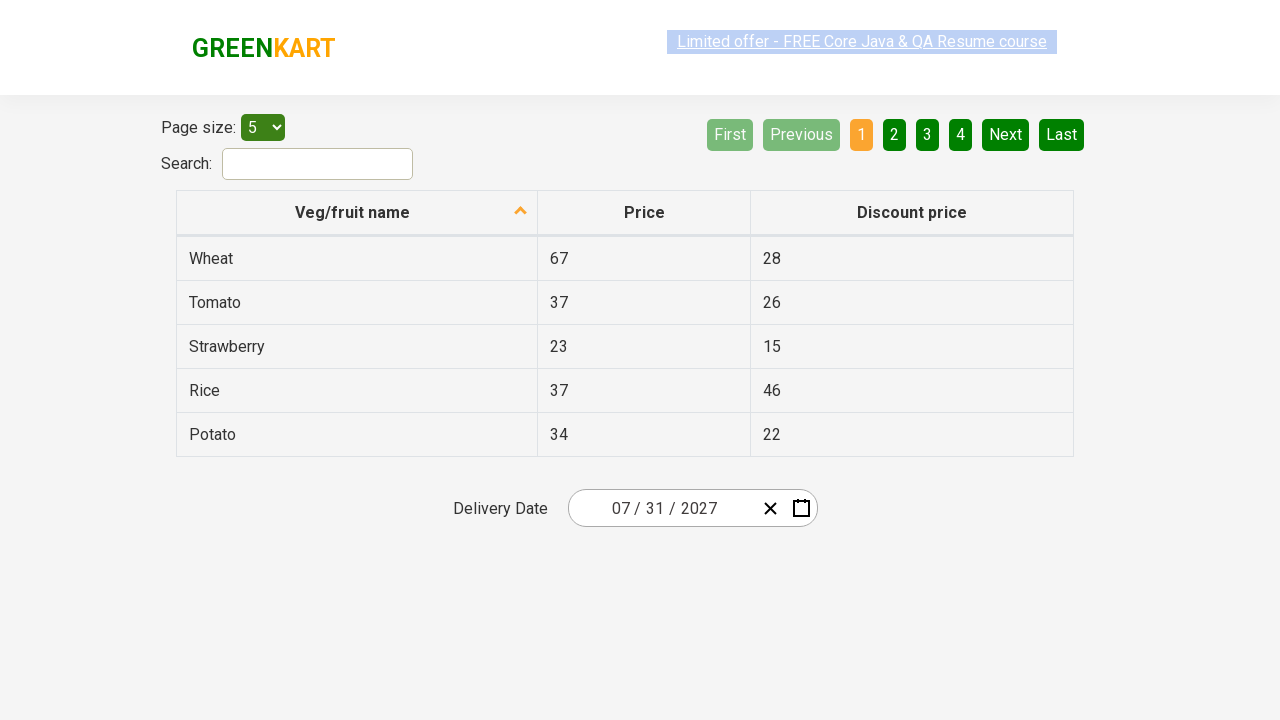